Tests a dynamic wait scenario using soft assertions - clicks a button and verifies paragraph element appears with expected properties

Starting URL: https://testeroprogramowania.github.io/selenium/wait2.html

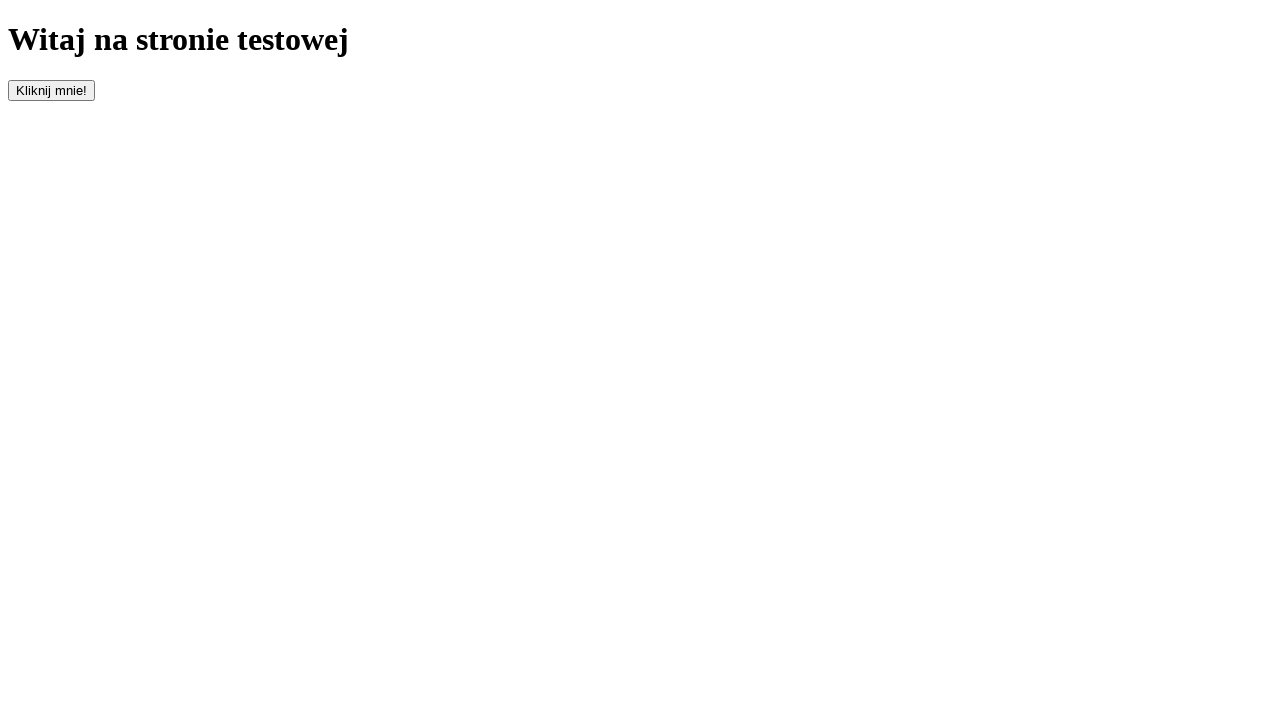

Clicked button to trigger element appearance at (52, 90) on button
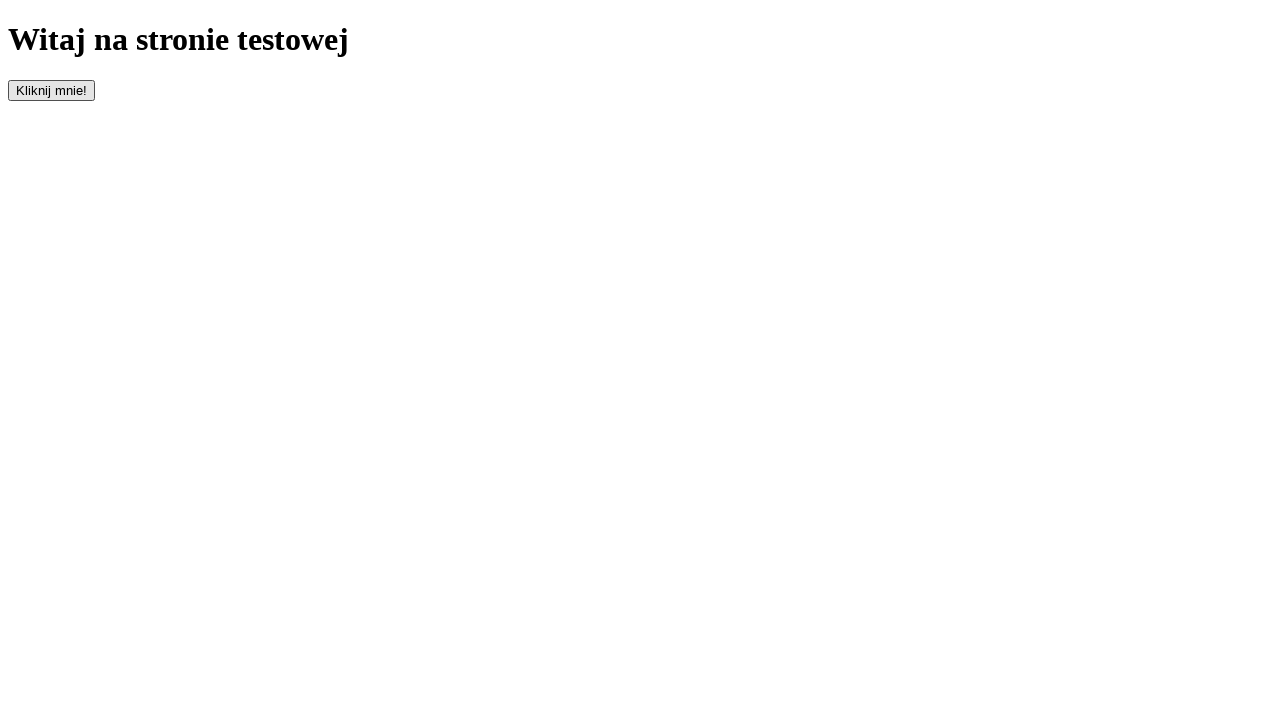

Waited for paragraph element to appear
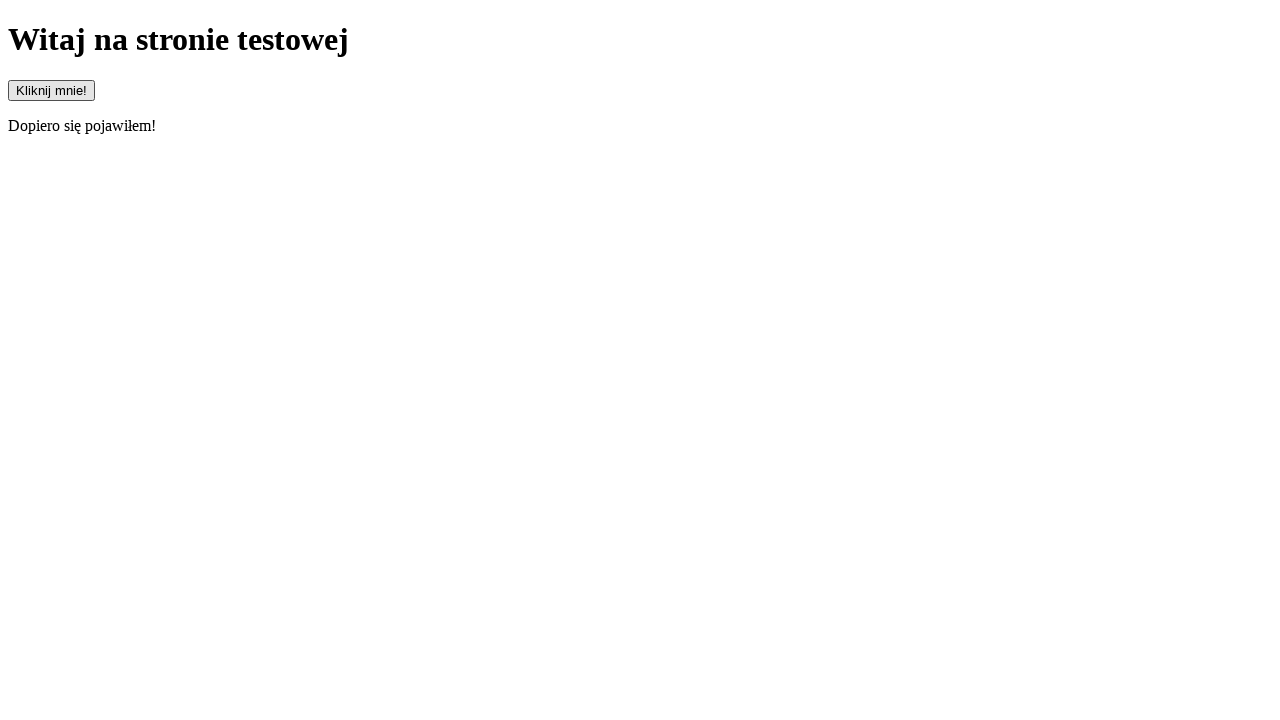

Located paragraph element
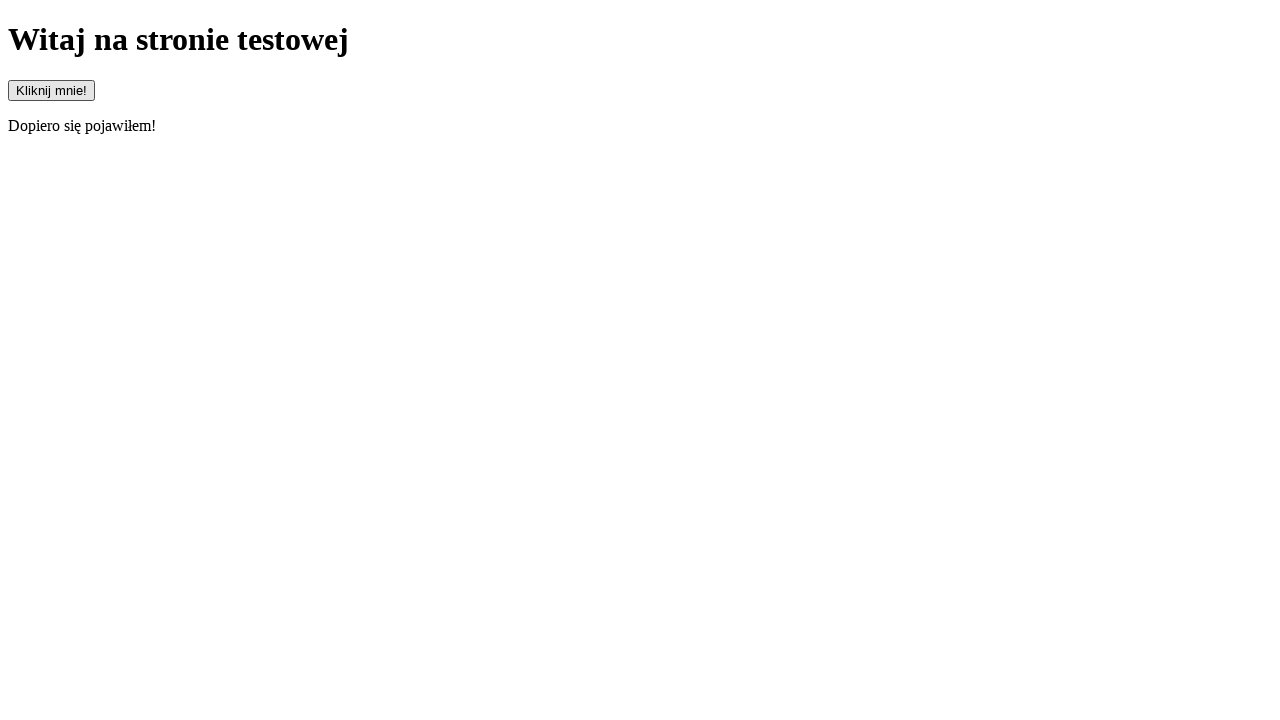

Checked paragraph visibility - visible
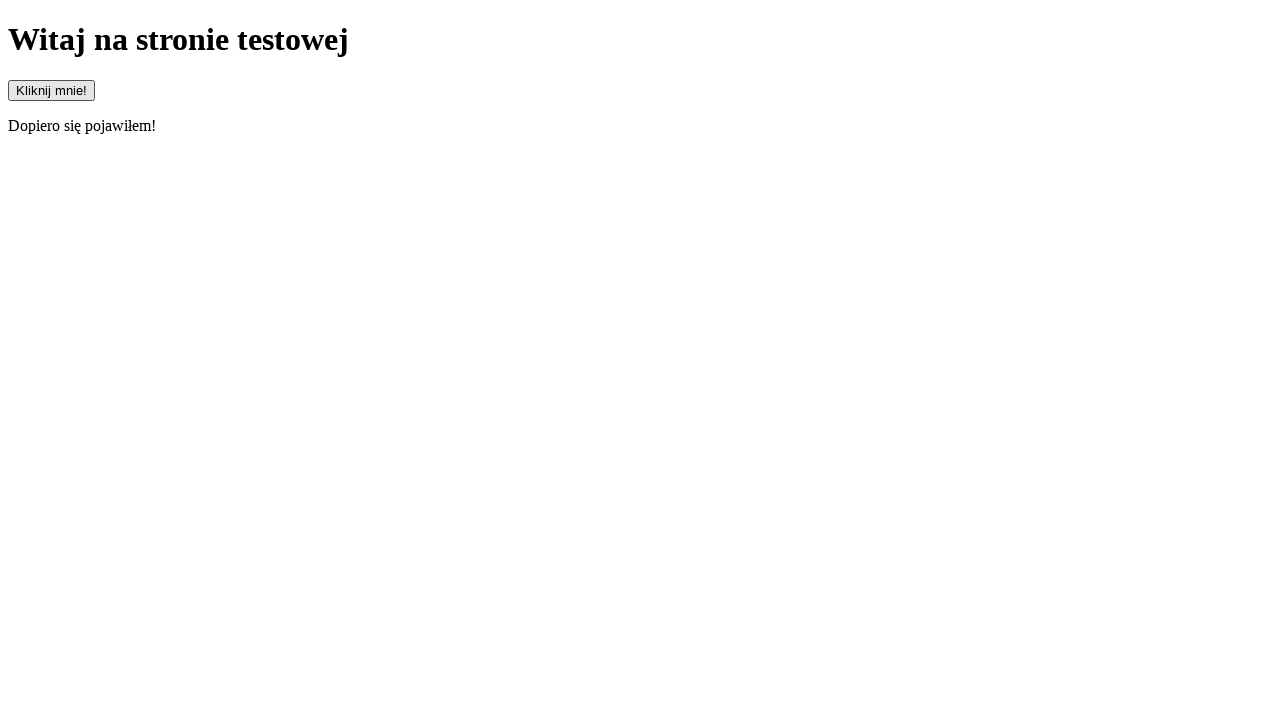

Retrieved paragraph text content
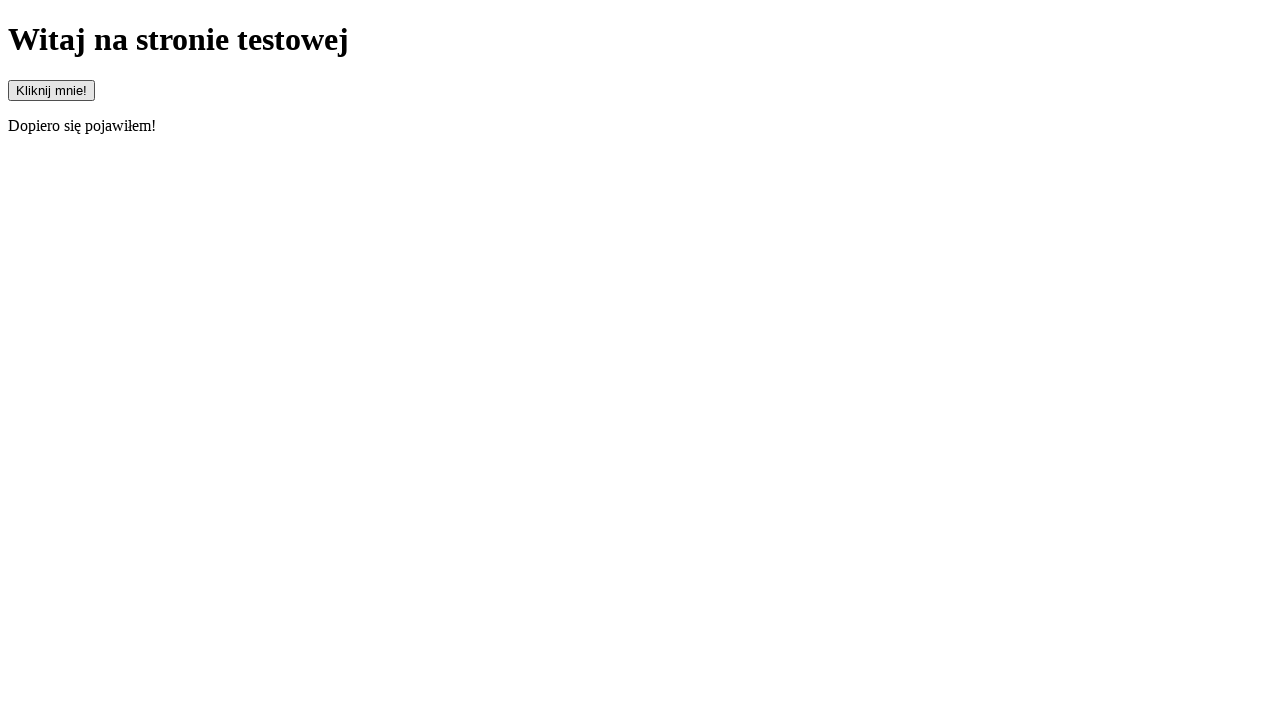

Verified paragraph text starts with 'Dopiero'
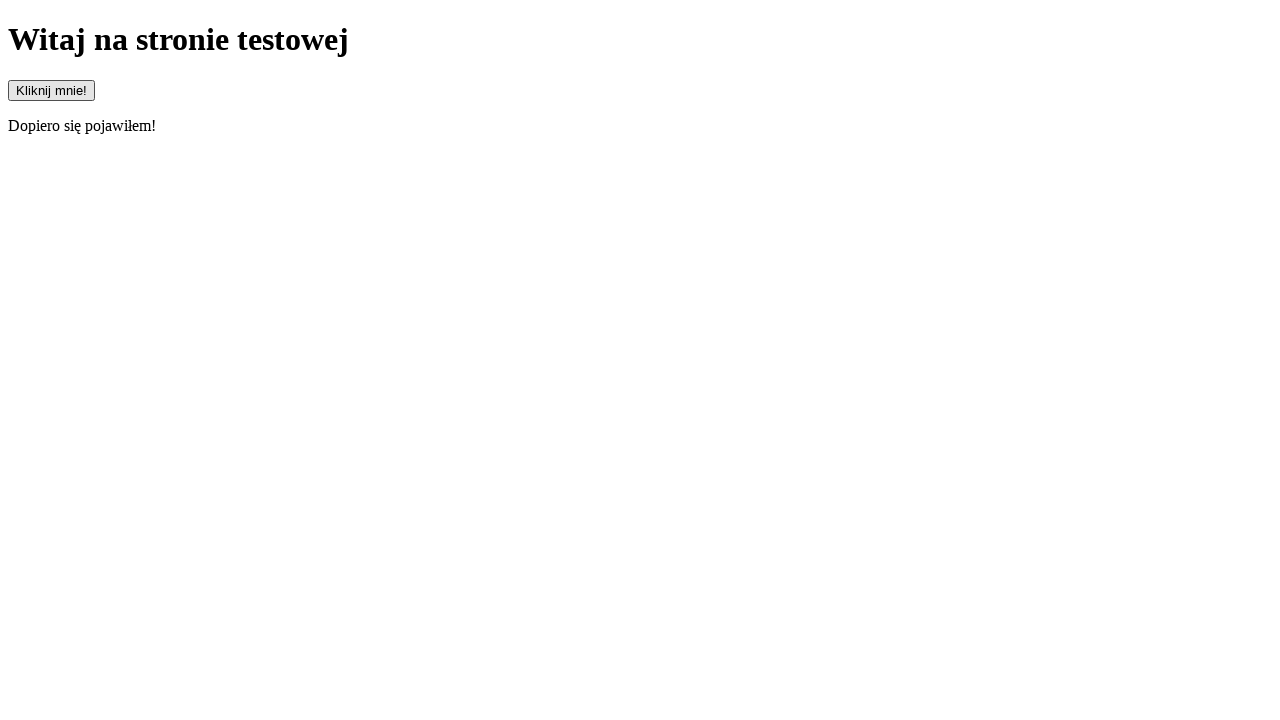

Verified paragraph text does not start with 'Pojawiłem'
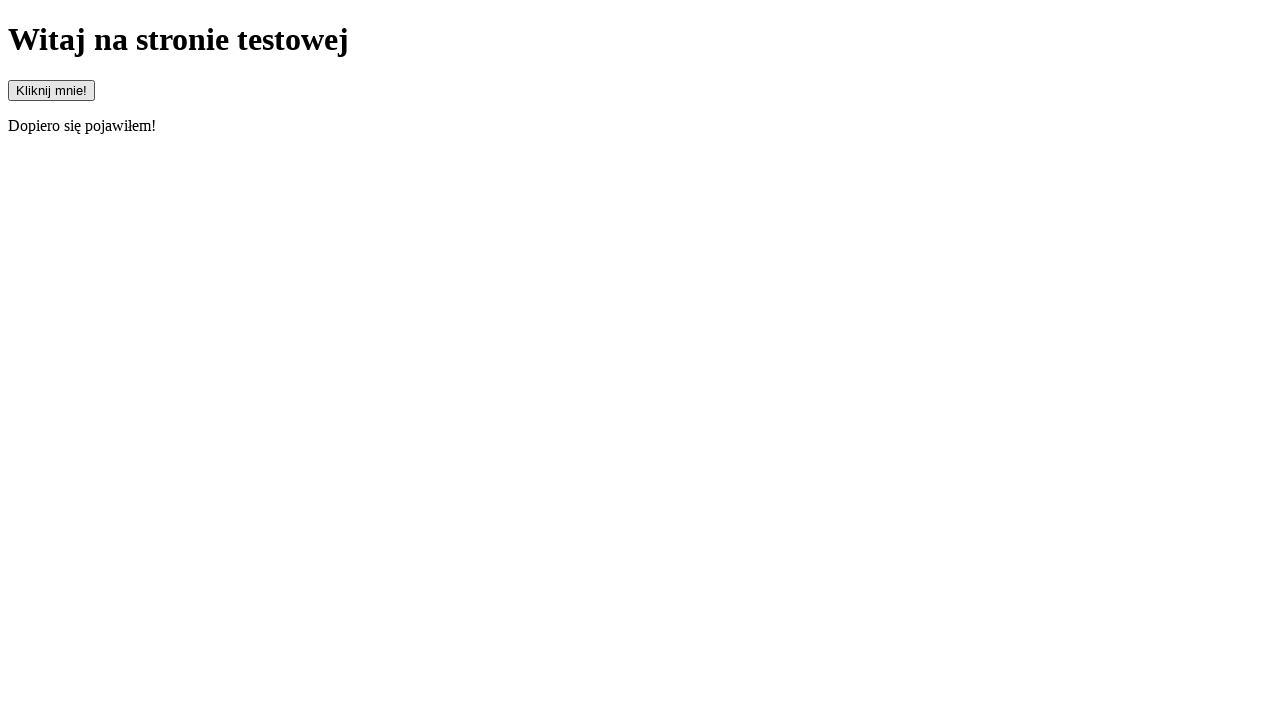

All soft assertions passed - no errors collected
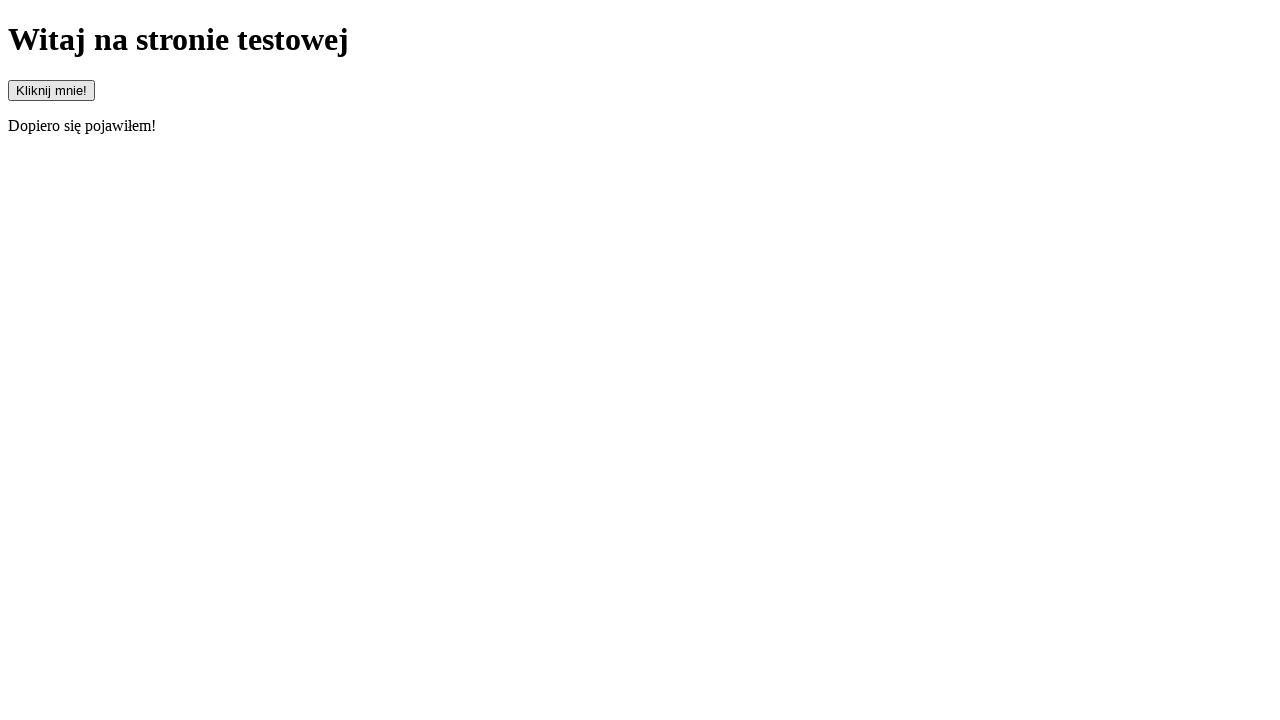

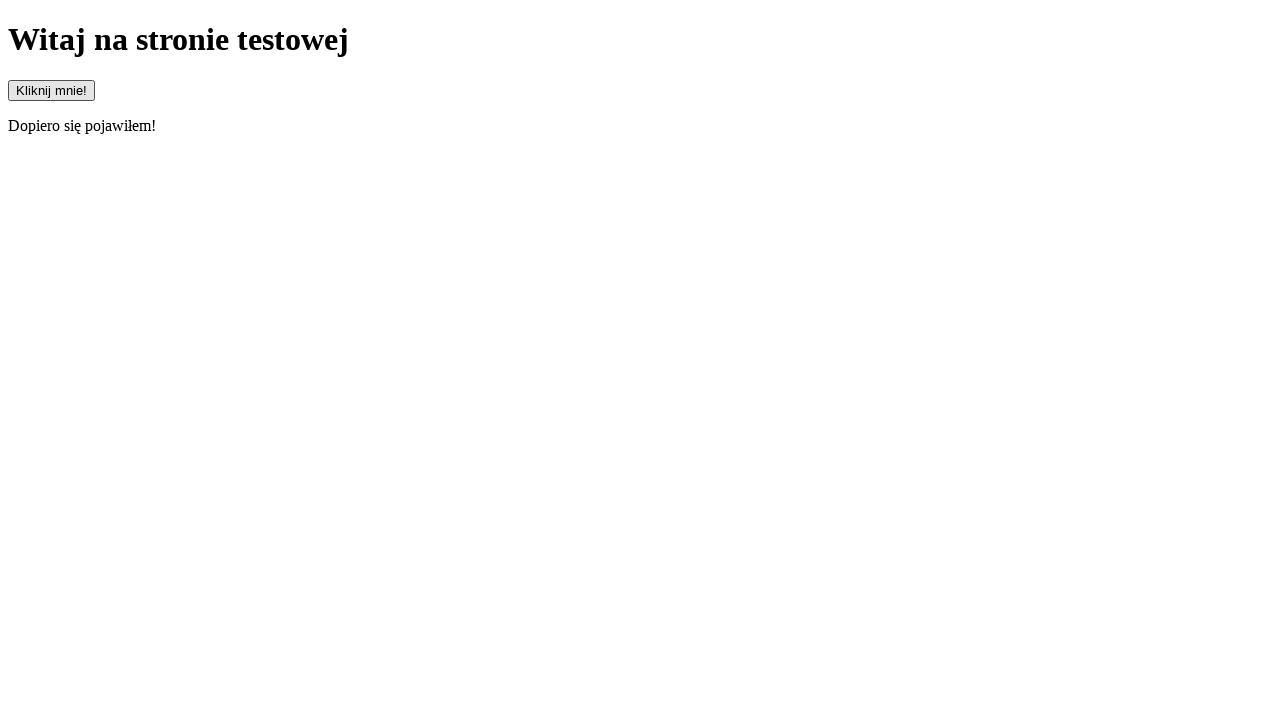